Tests navigation by clicking a status code link and verifying the page header is visible

Starting URL: https://the-internet.herokuapp.com/status_codes

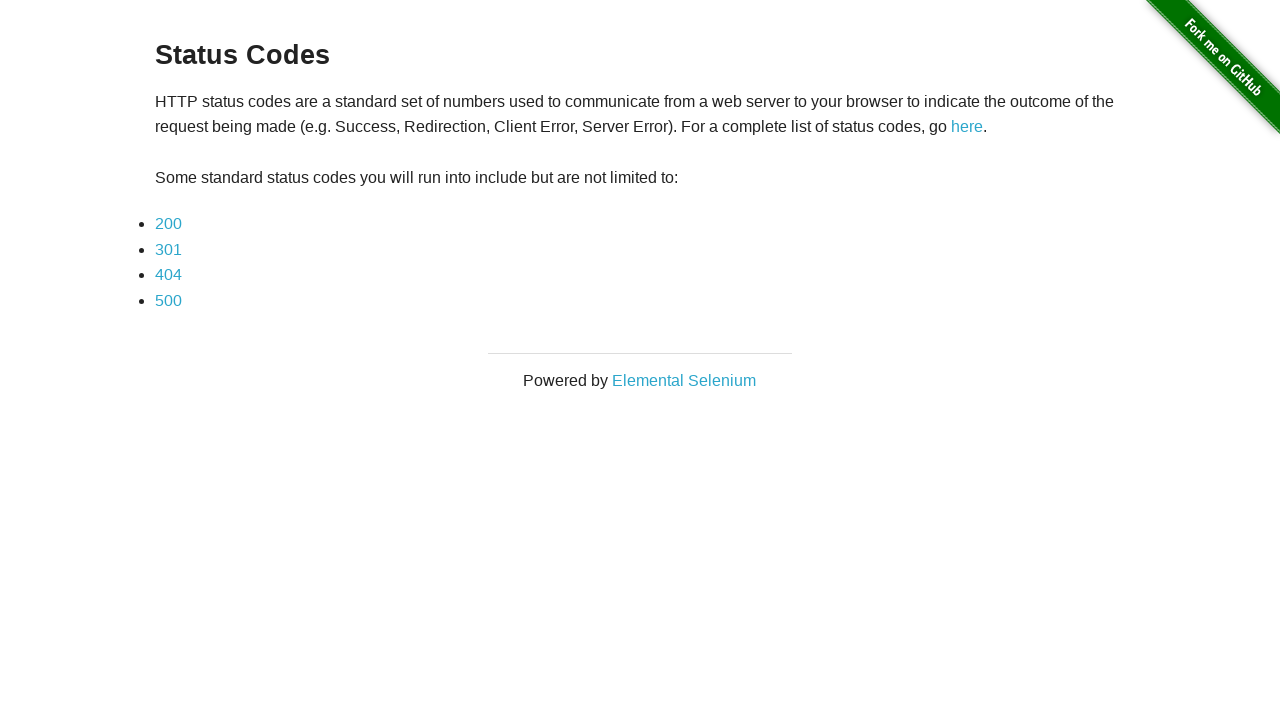

Clicked the first status code link at (168, 224) on li a >> nth=0
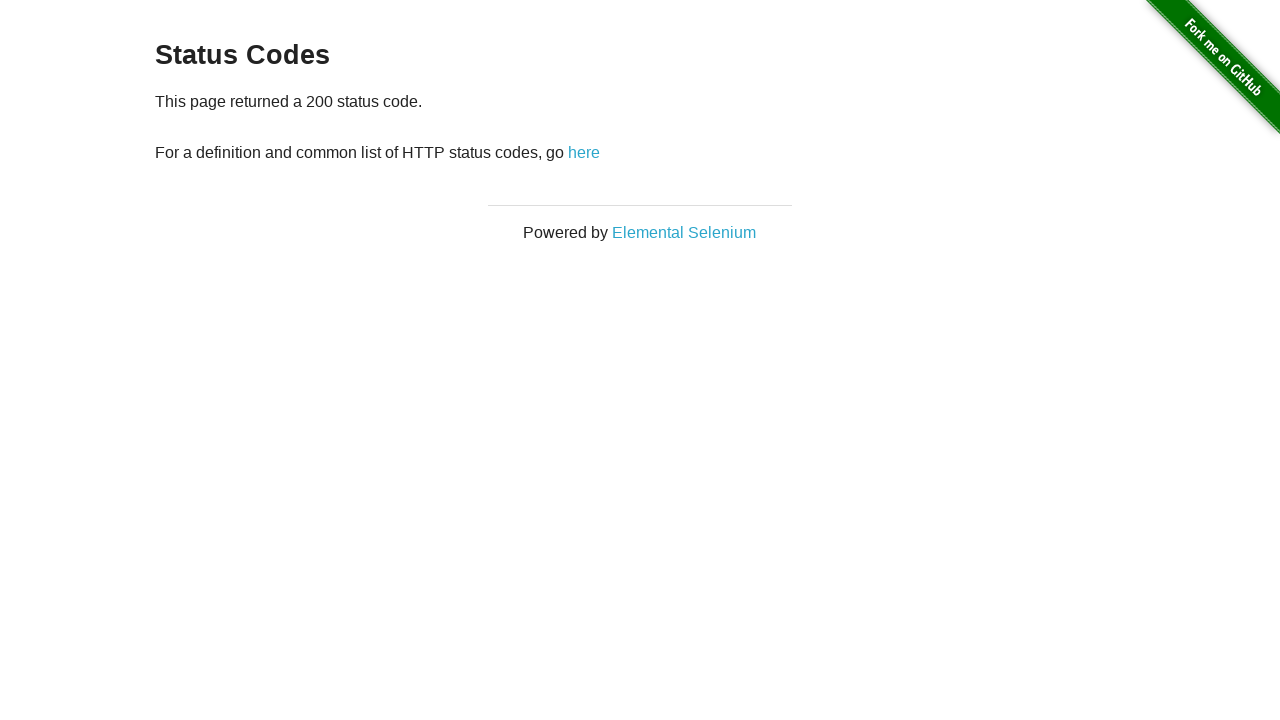

Waited for page header to become visible
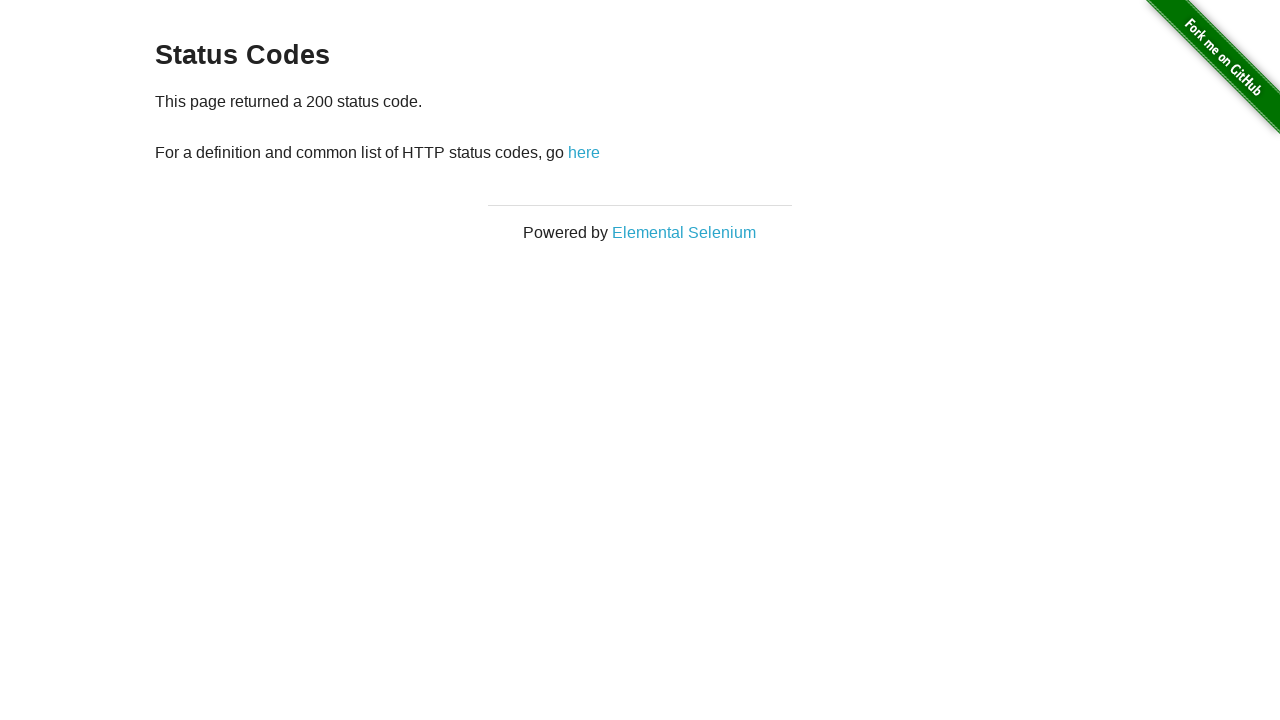

Retrieved header text content
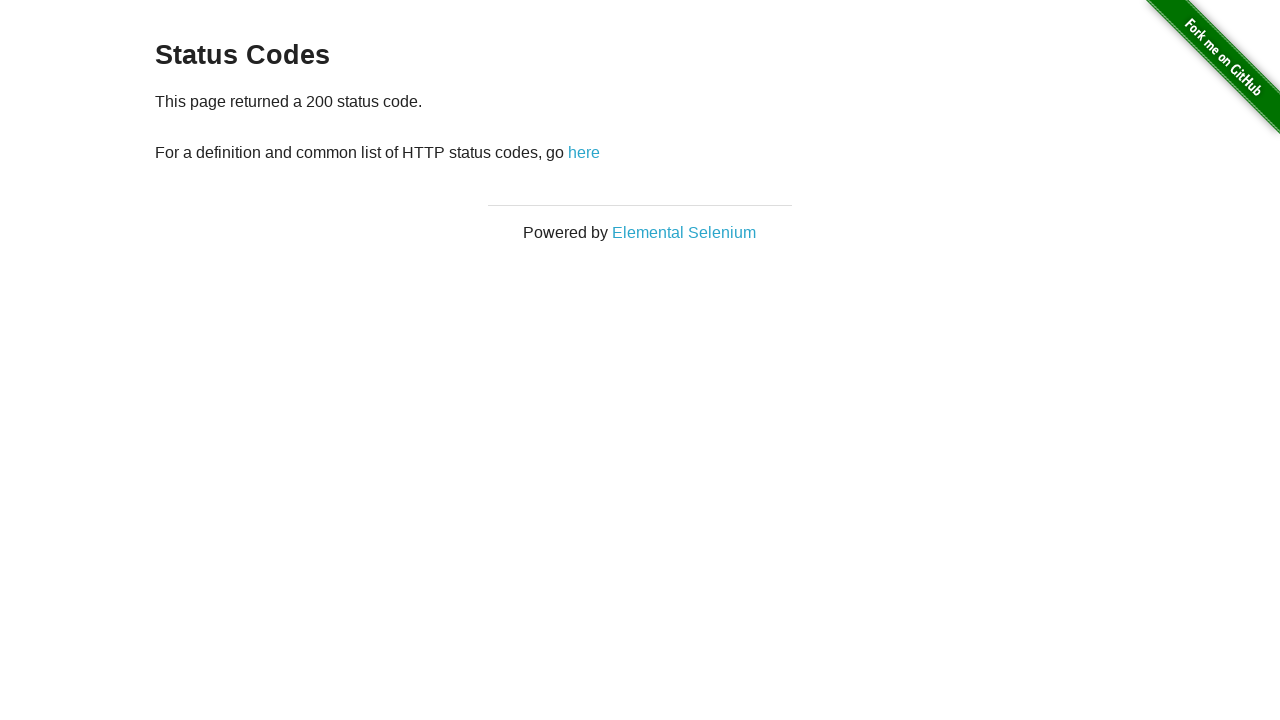

Verified 'Status Codes' is present in the header text
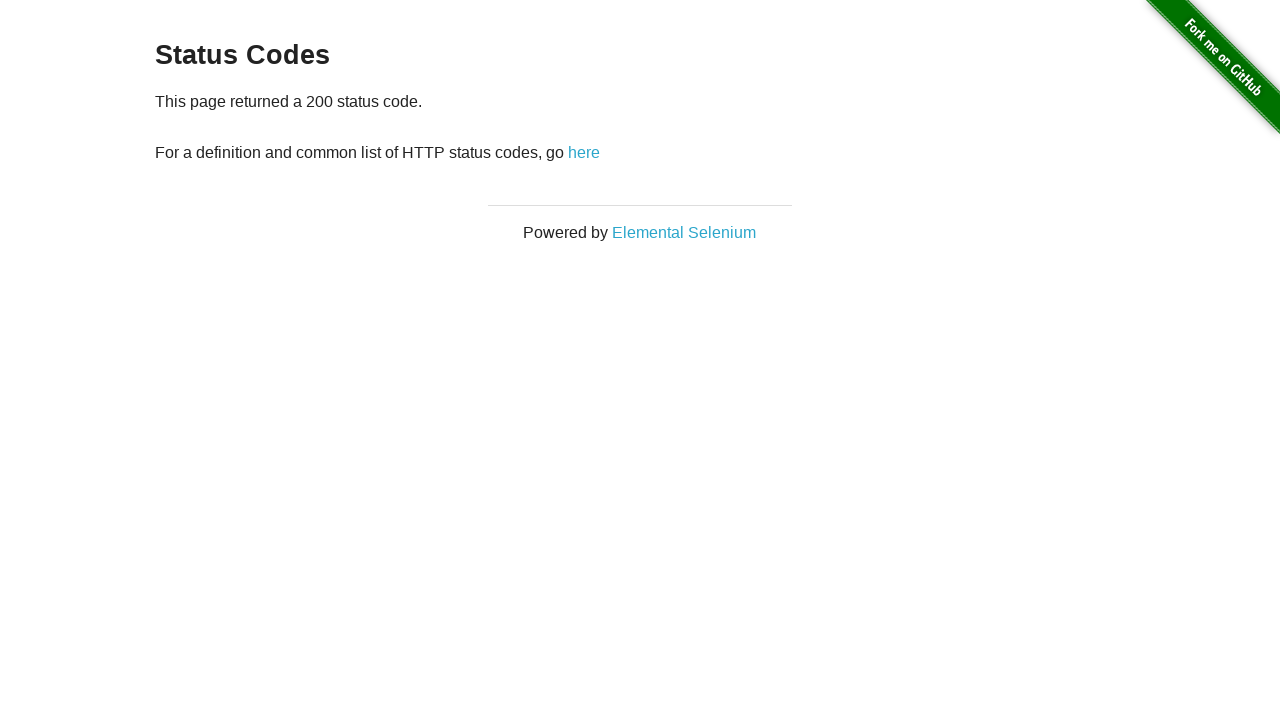

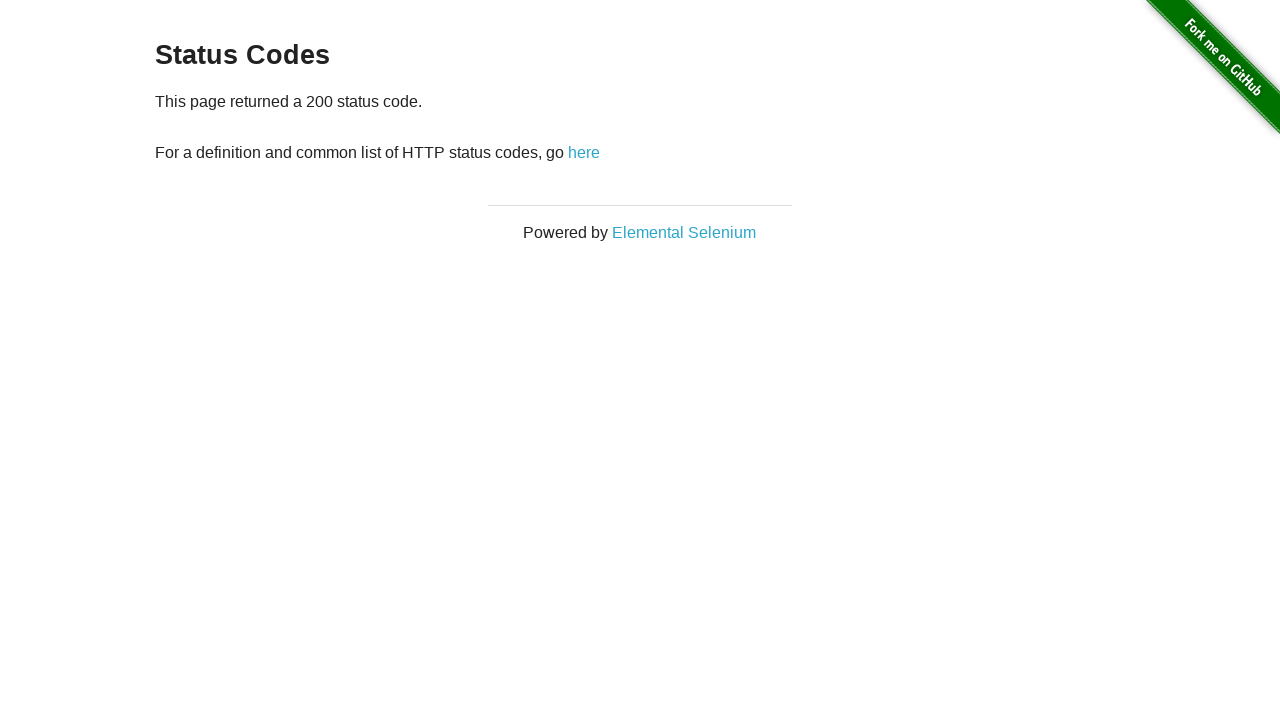